Tests drag and drop functionality by dragging a draggable element and dropping it onto a droppable target element within an iframe

Starting URL: https://jqueryui.com/droppable/

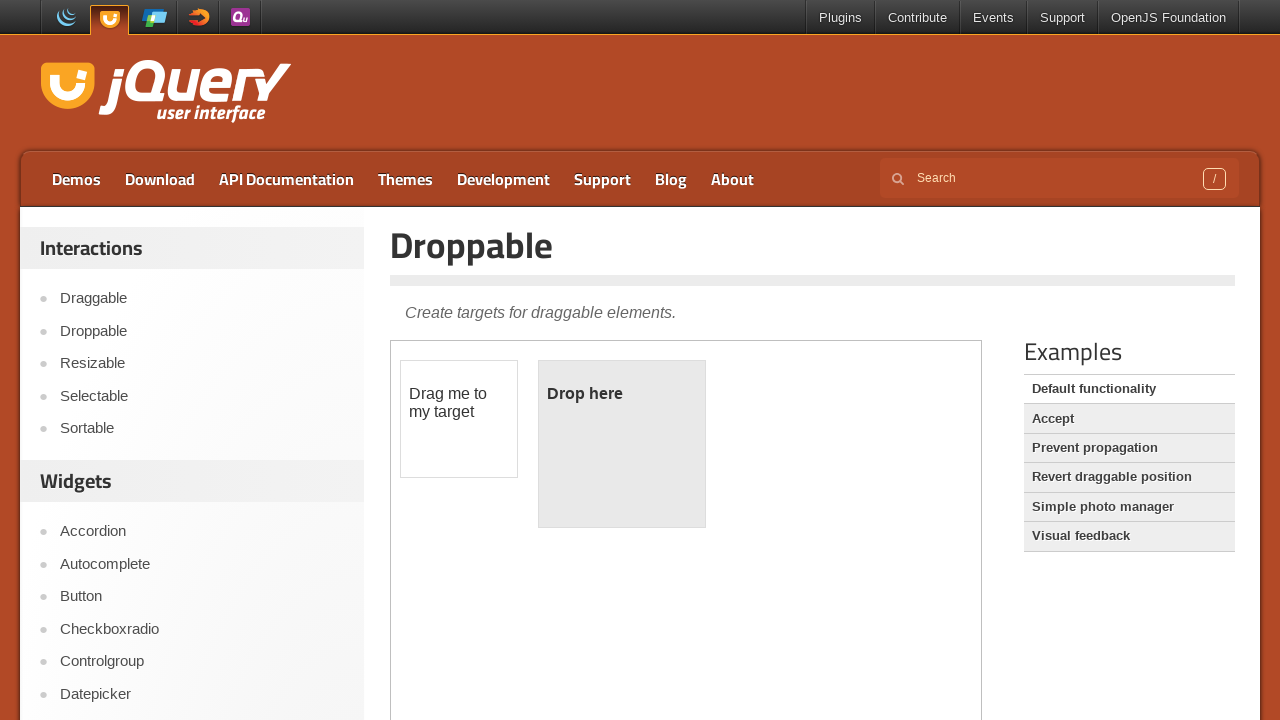

Located the iframe containing the drag and drop demo
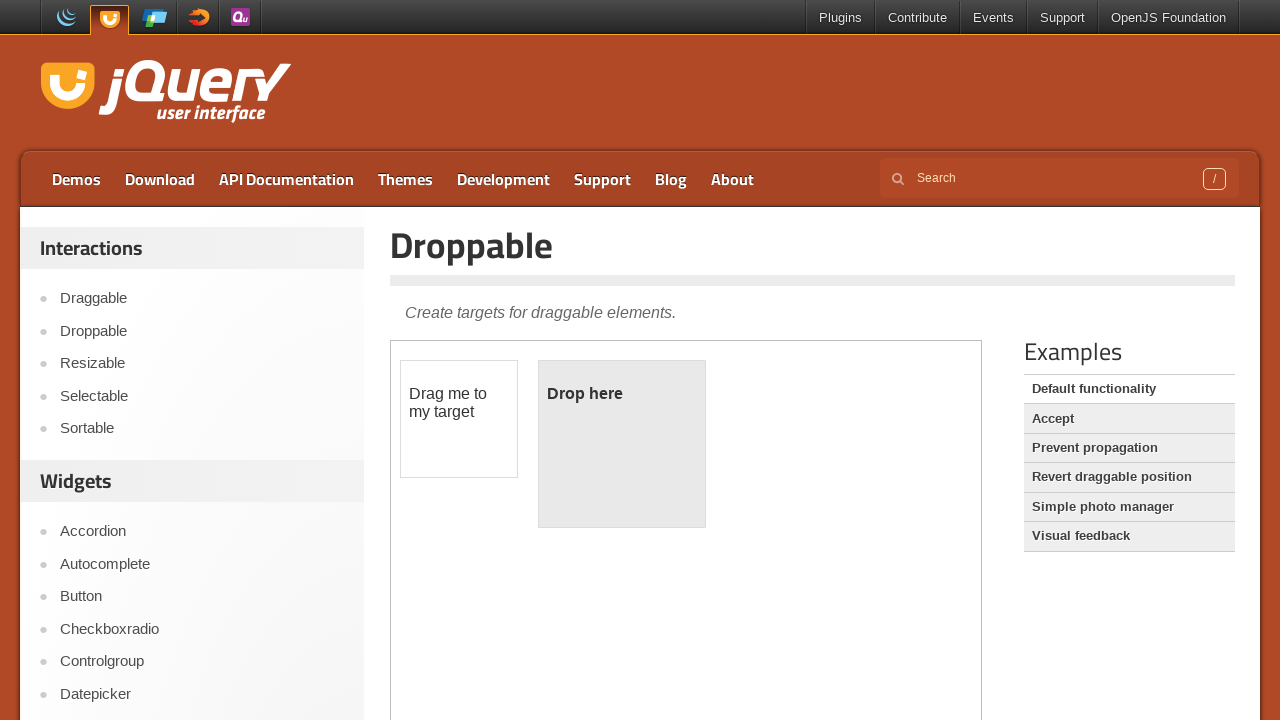

Located the draggable element
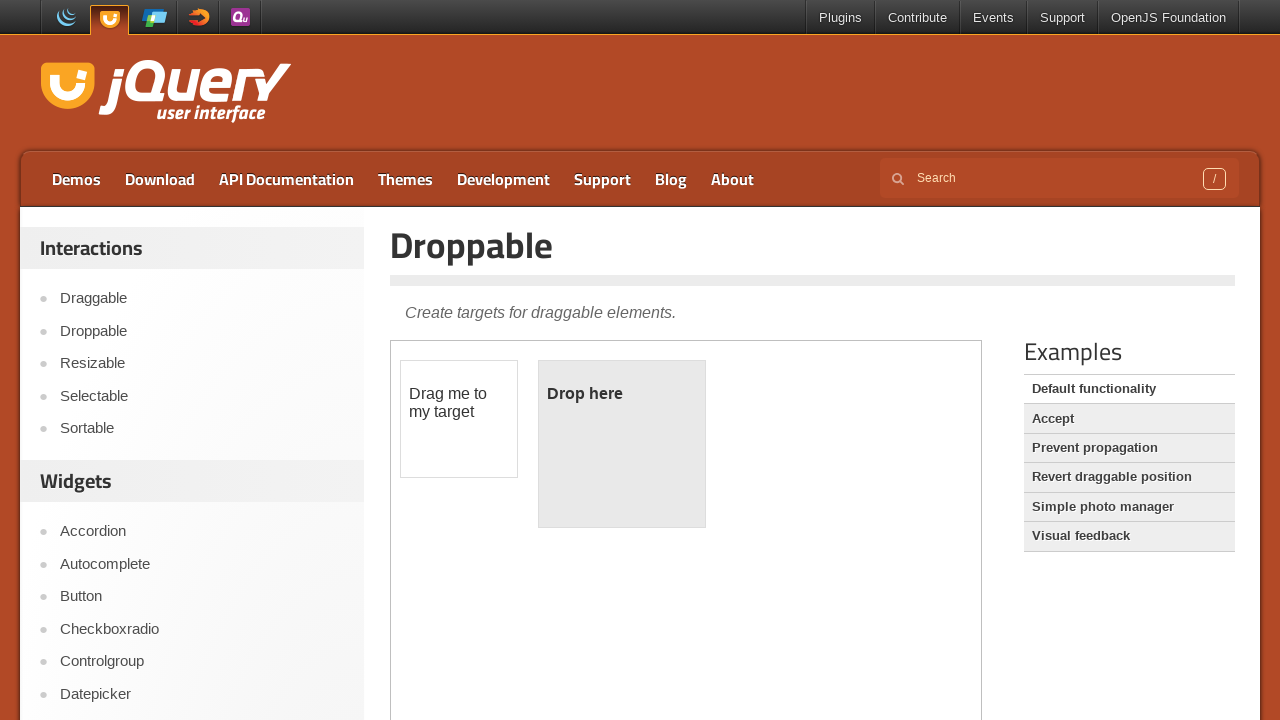

Located the droppable target element
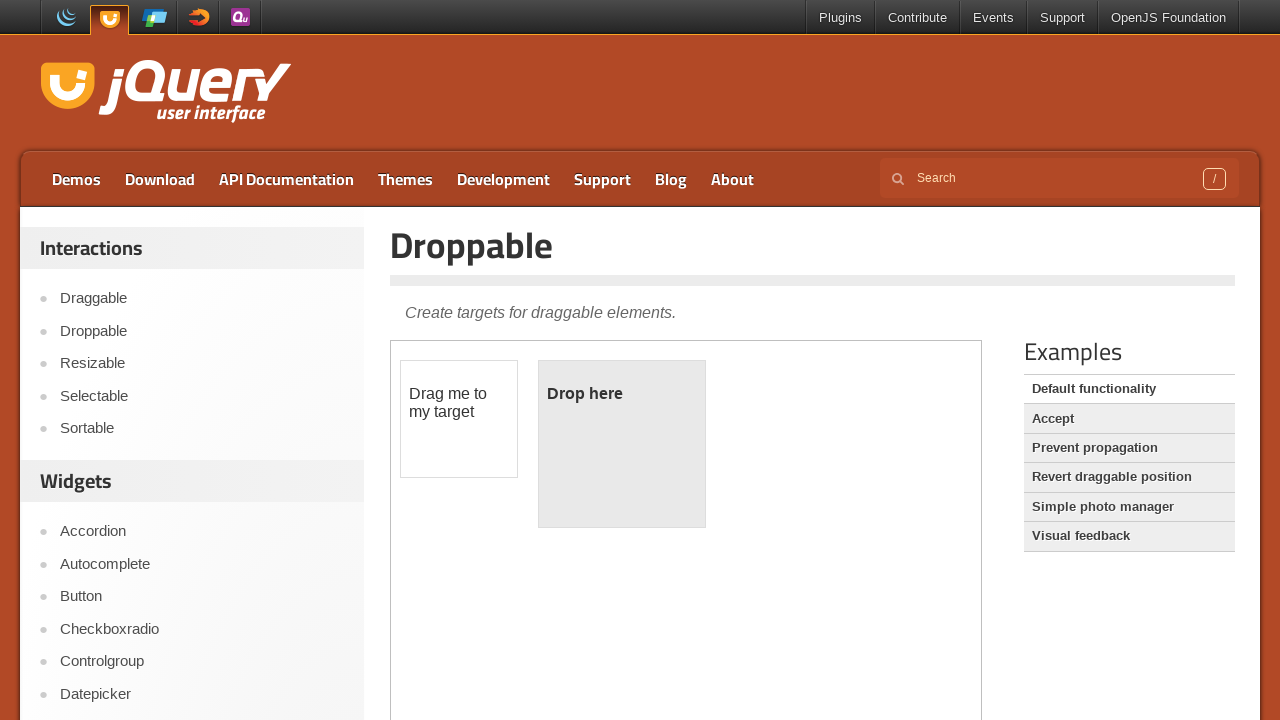

Dragged draggable element onto droppable target at (622, 444)
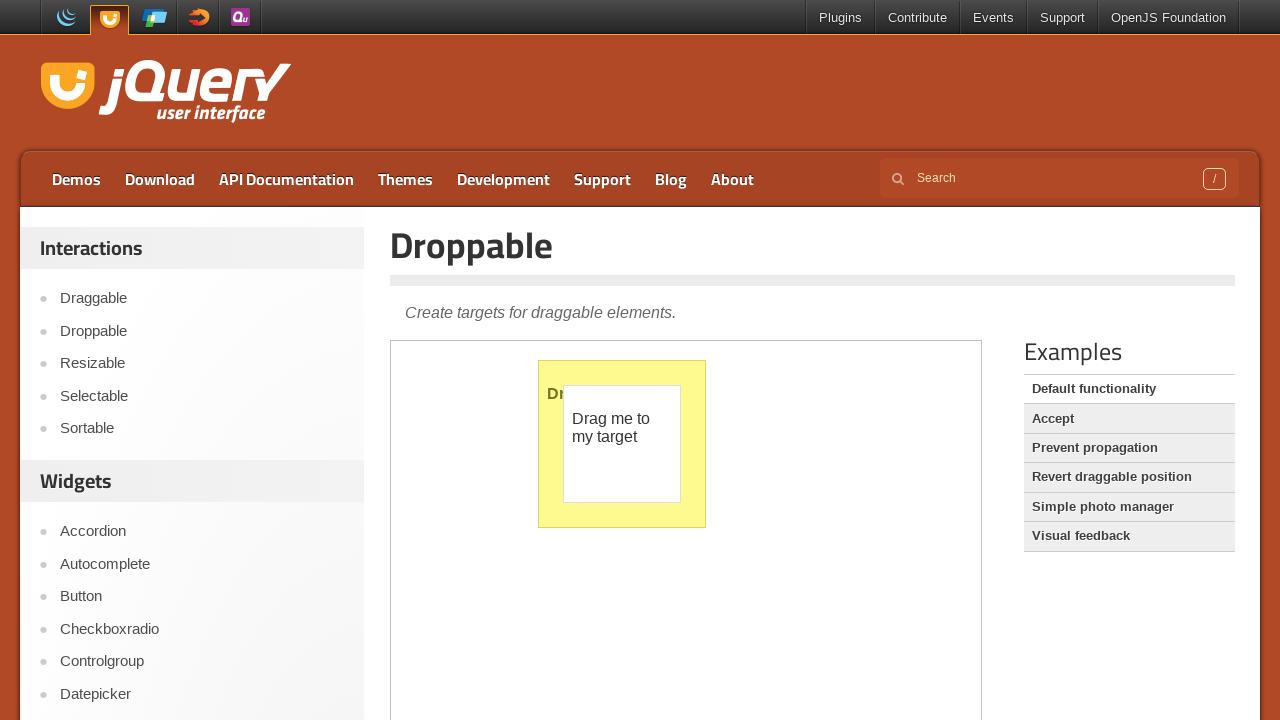

Waited 2000ms for drag and drop animation to complete
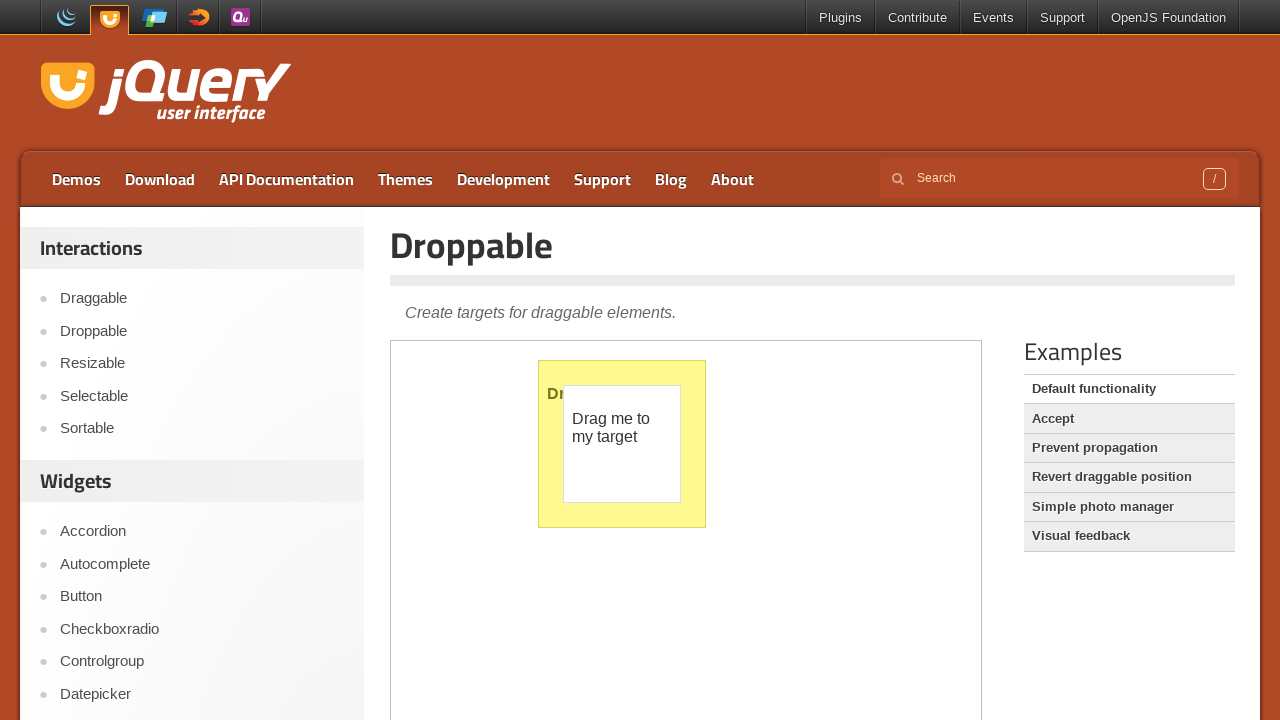

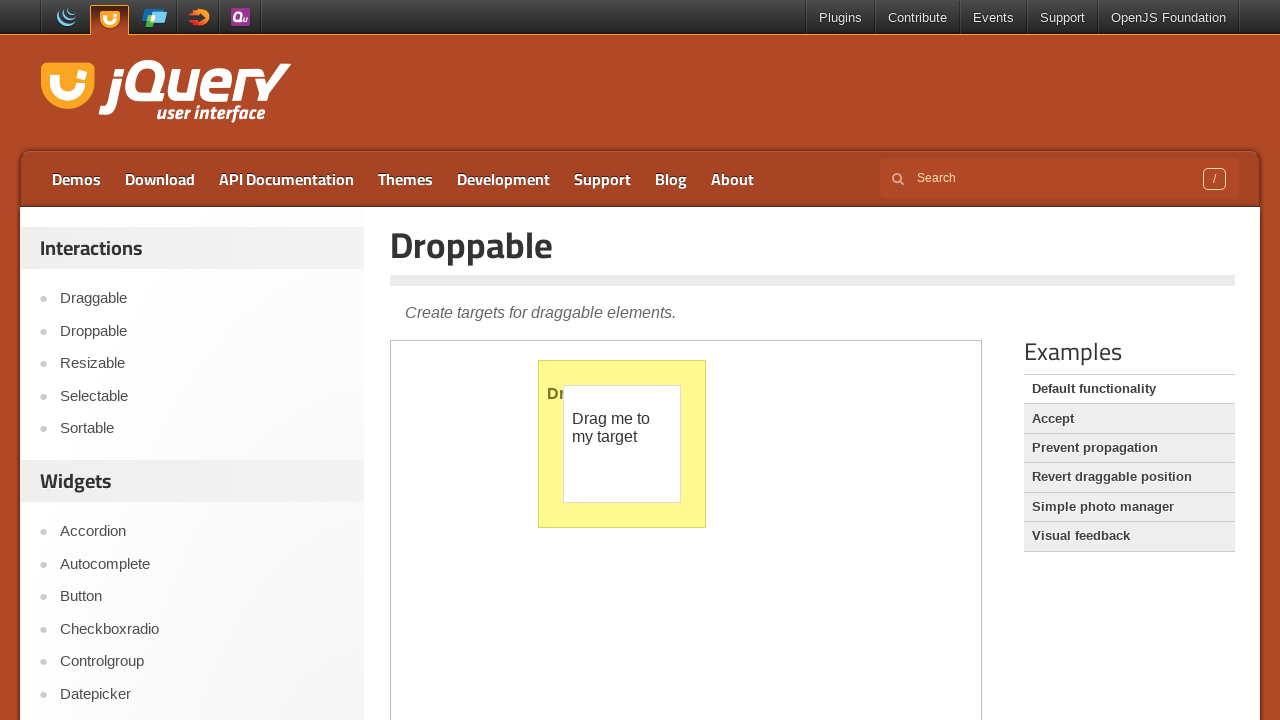